Opens the TradeMe homepage and verifies the page title

Starting URL: https://www.trademe.co.nz/

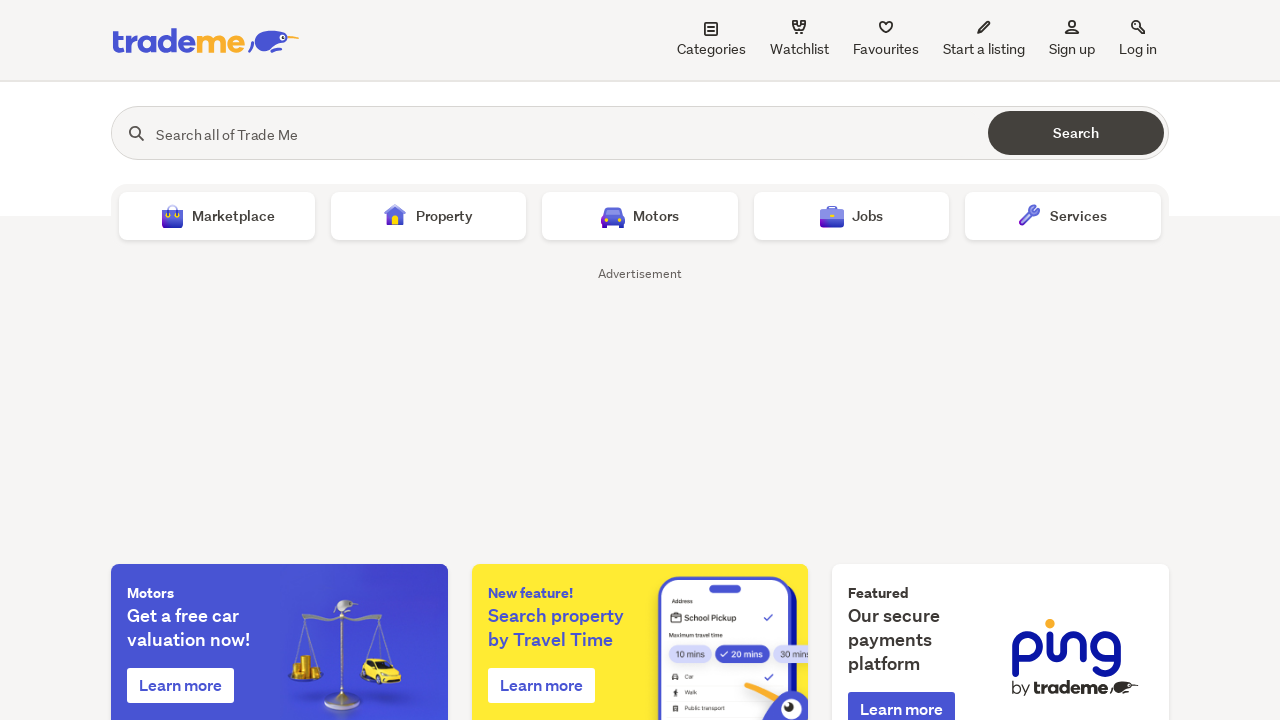

Navigated to TradeMe homepage
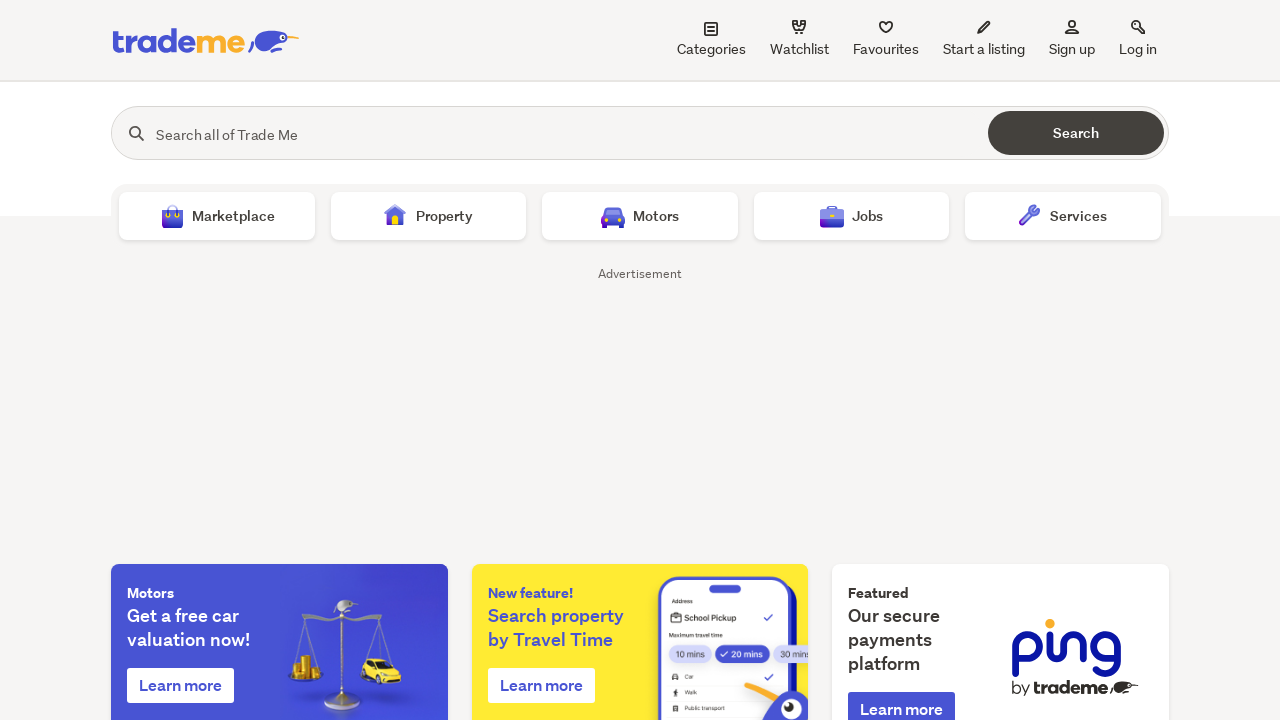

Verified page title matches expected value
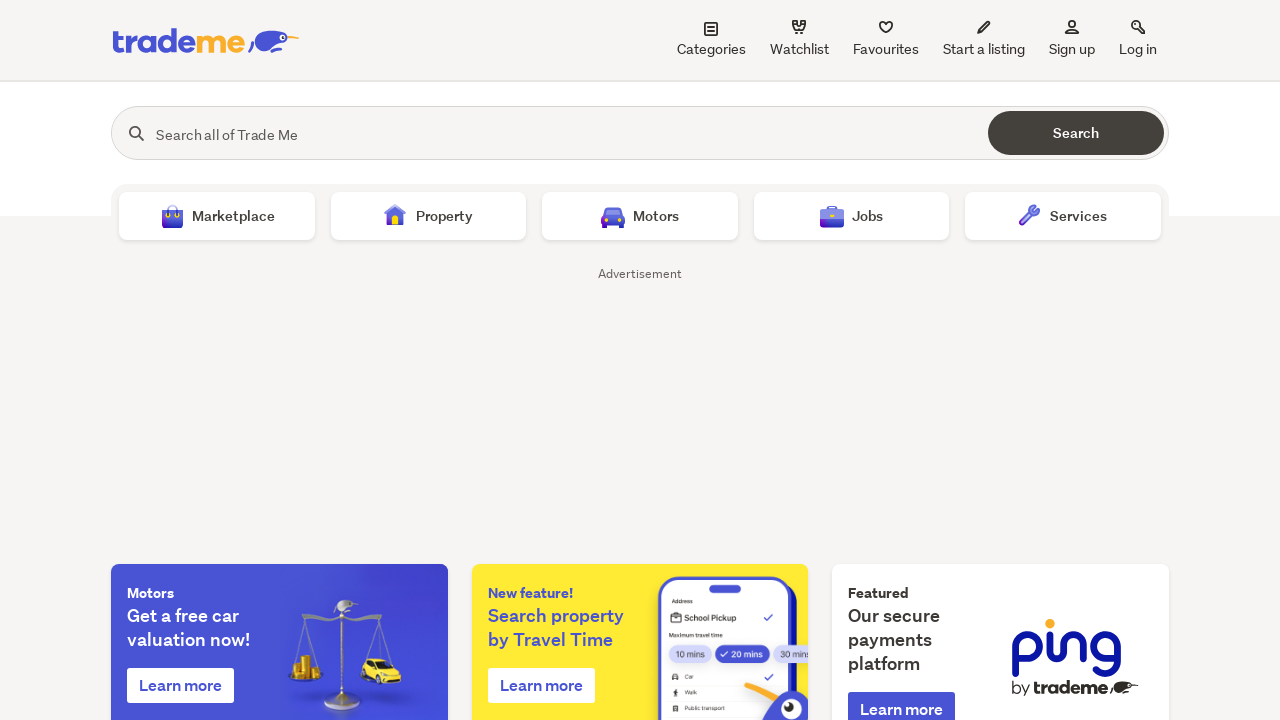

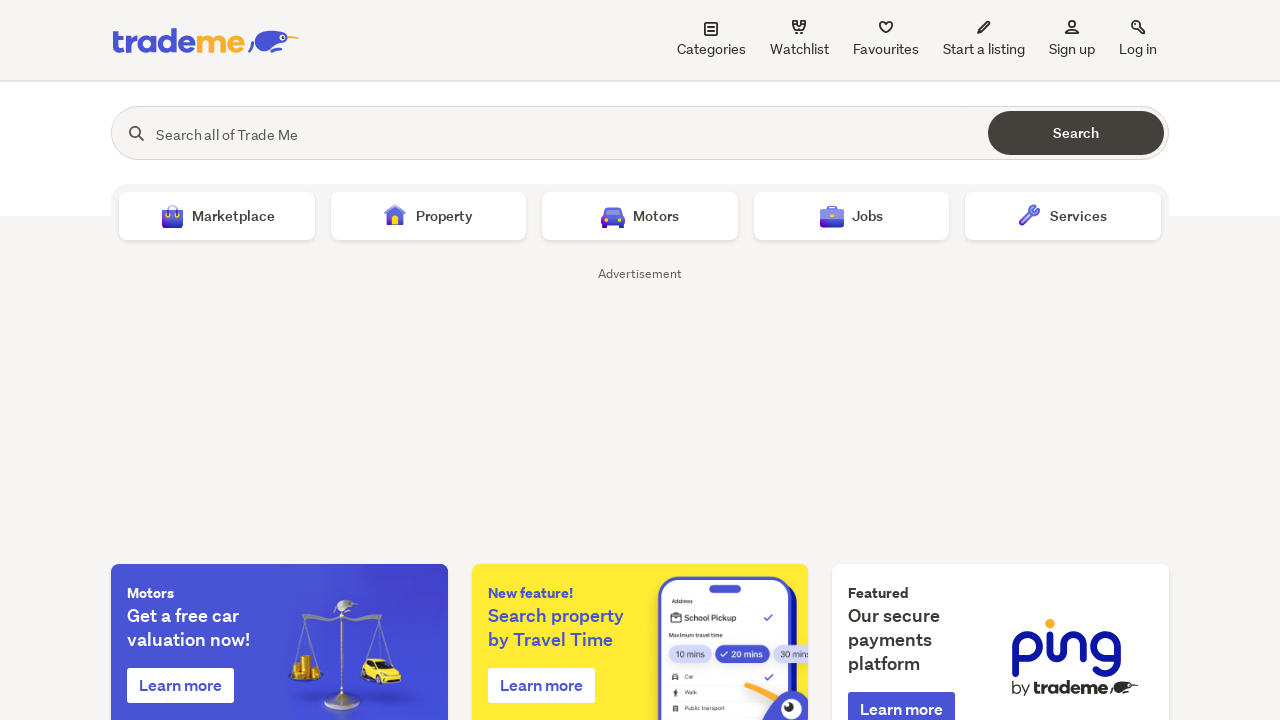